Tests dynamic button text update functionality by entering text in an input field and clicking a button to update its label

Starting URL: http://uitestingplayground.com/textinput

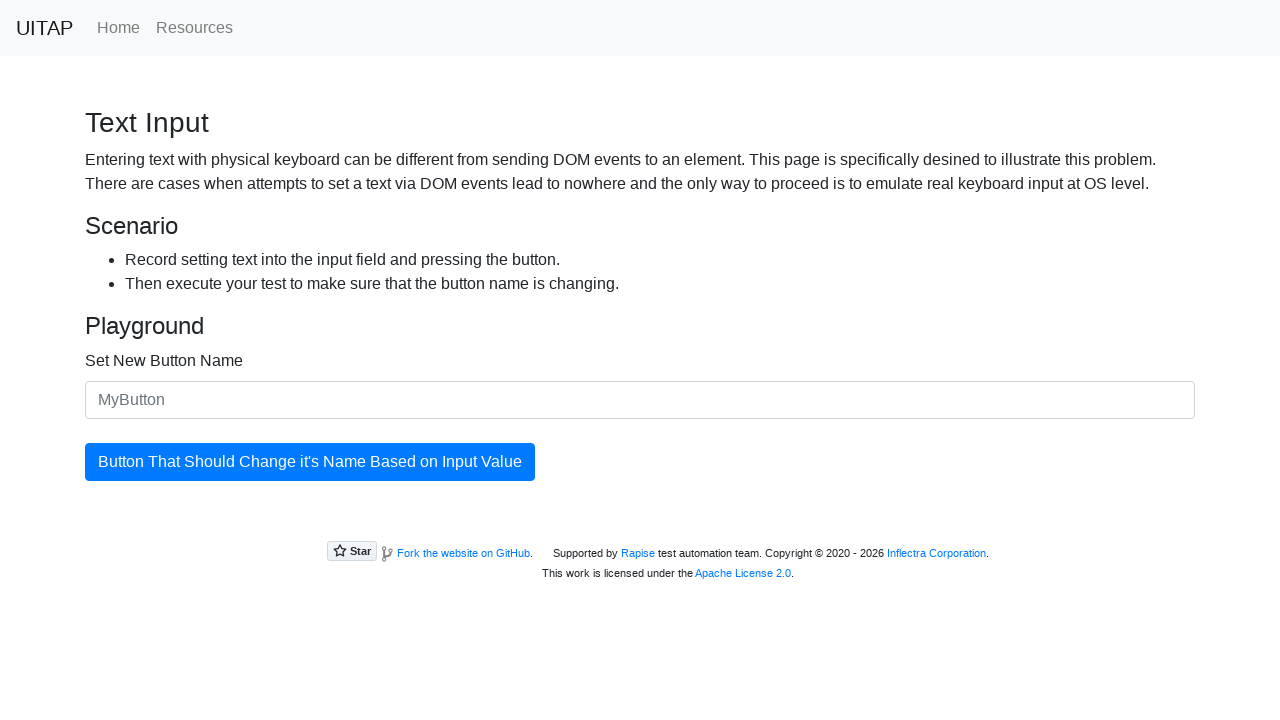

Filled input field with 'SkyPro' as new button name on #newButtonName
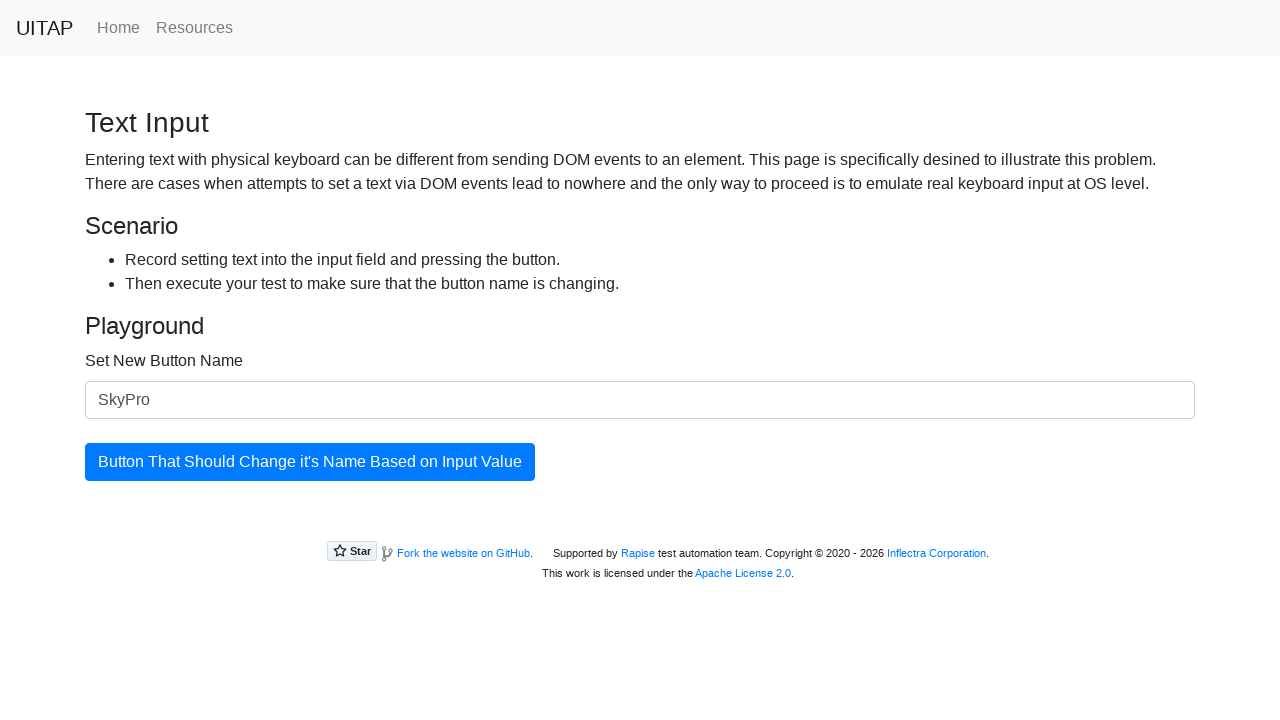

Clicked the button to update its text at (310, 462) on #updatingButton
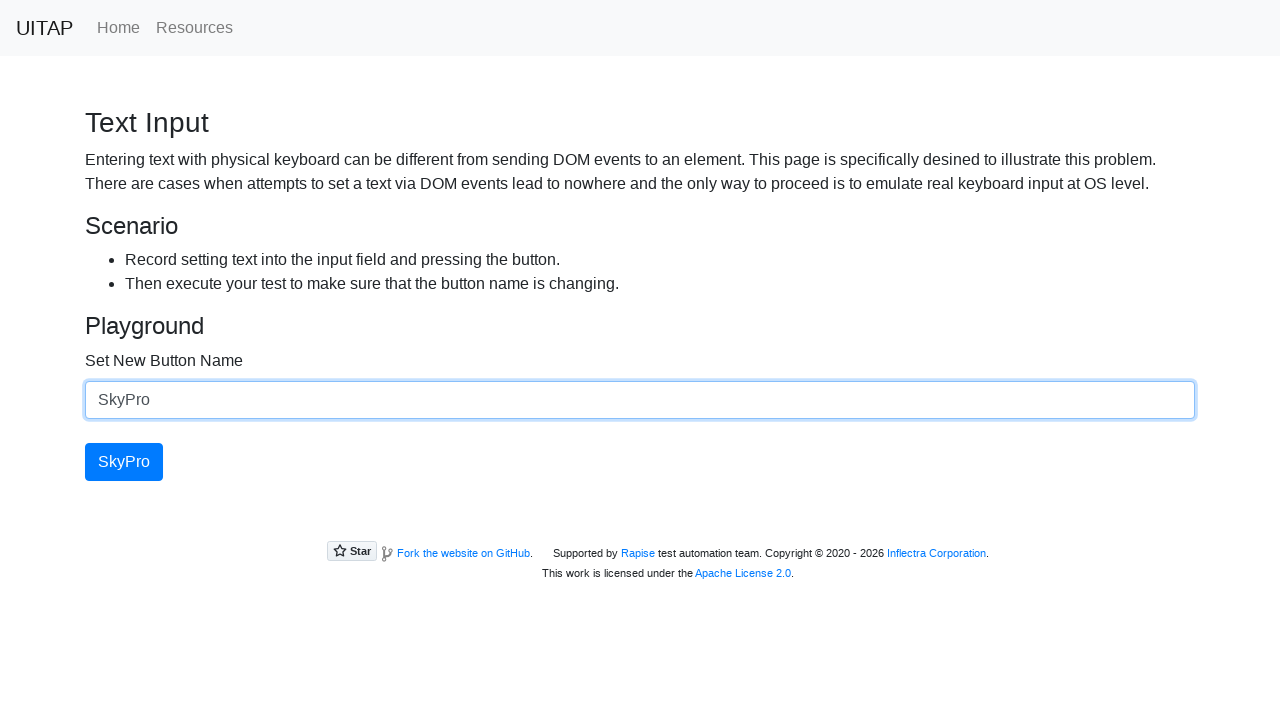

Button text successfully updated to 'SkyPro'
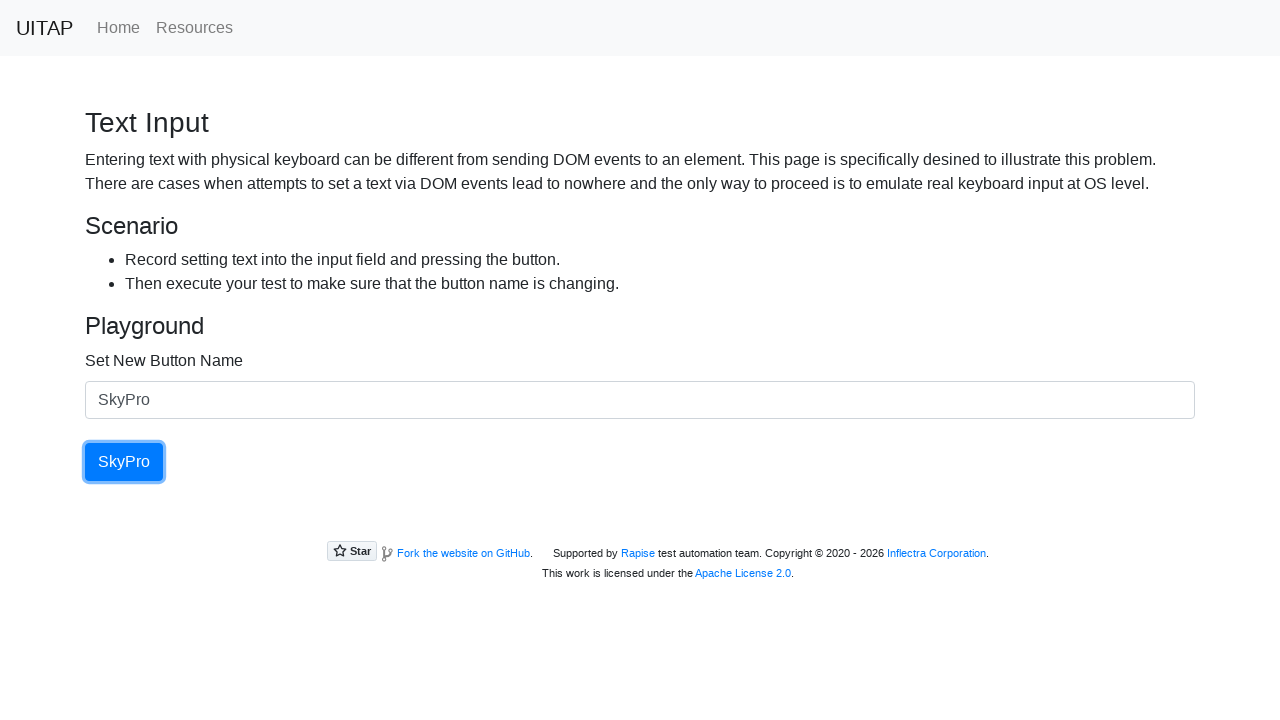

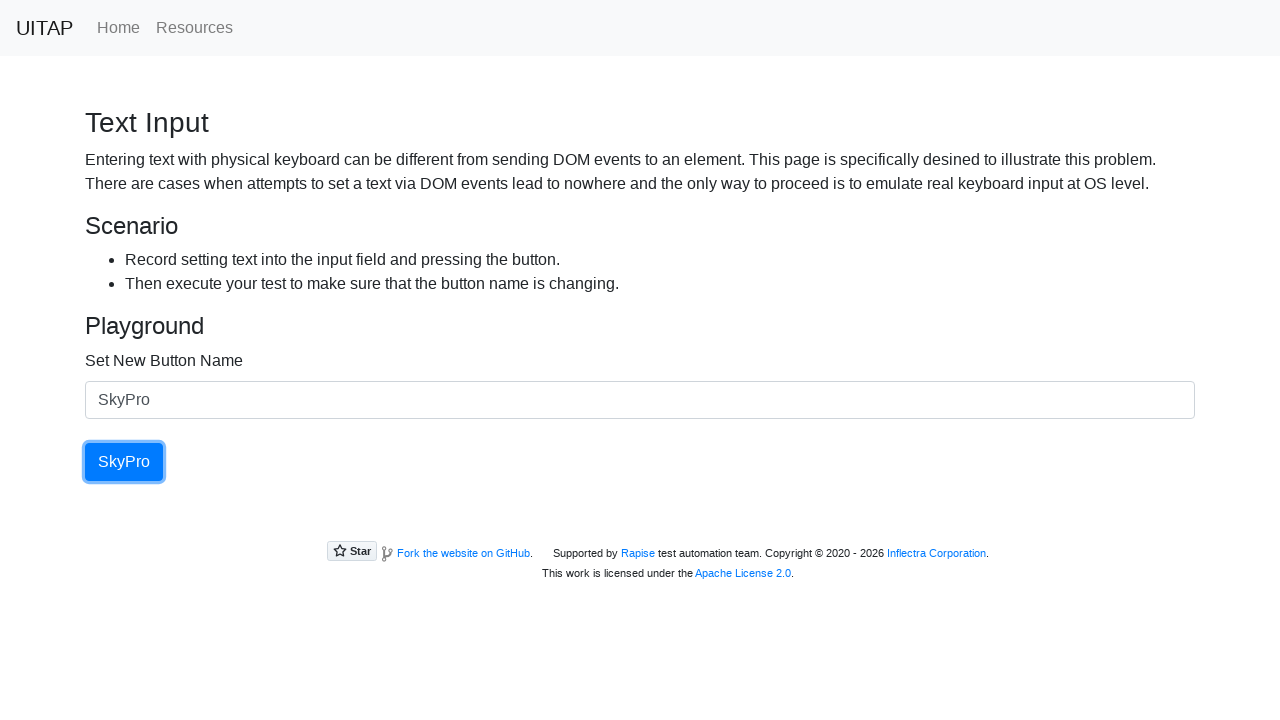